Tests confirm alert functionality by clicking the button, dismissing the alert with cancel, and reading the result

Starting URL: https://training-support.net/webelements/alerts

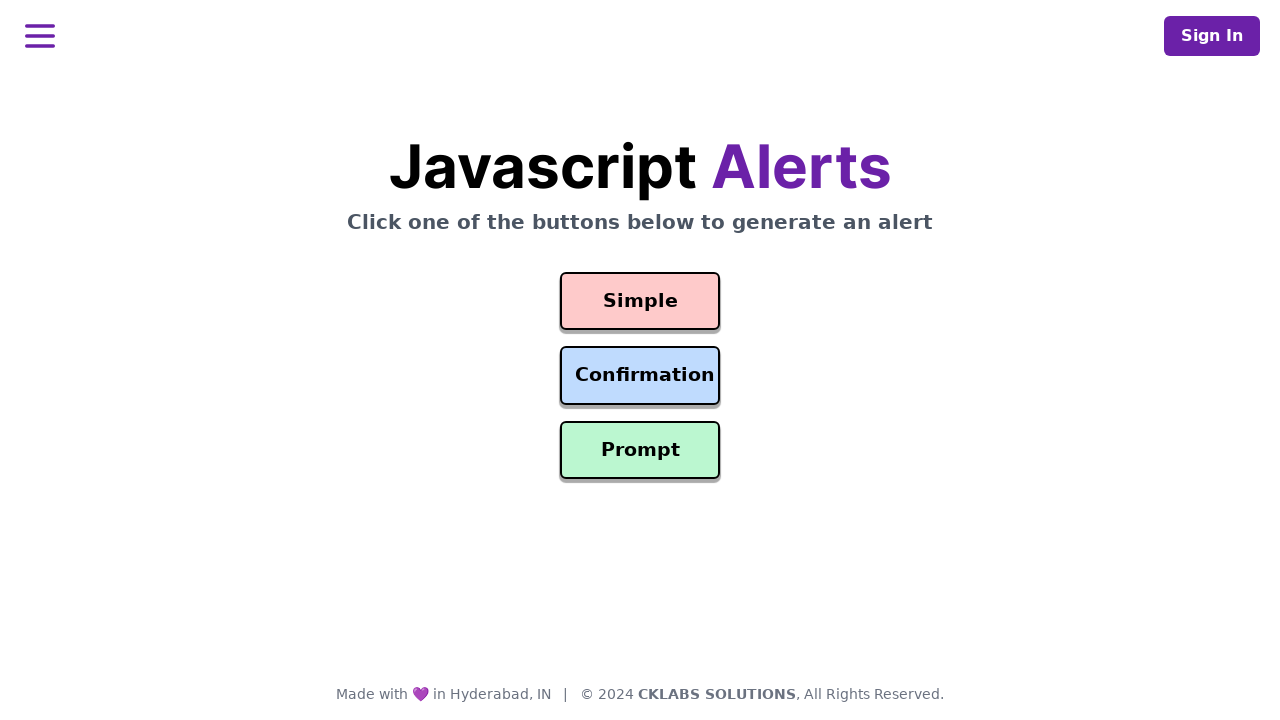

Clicked the Confirm Alert button at (640, 376) on #confirmation
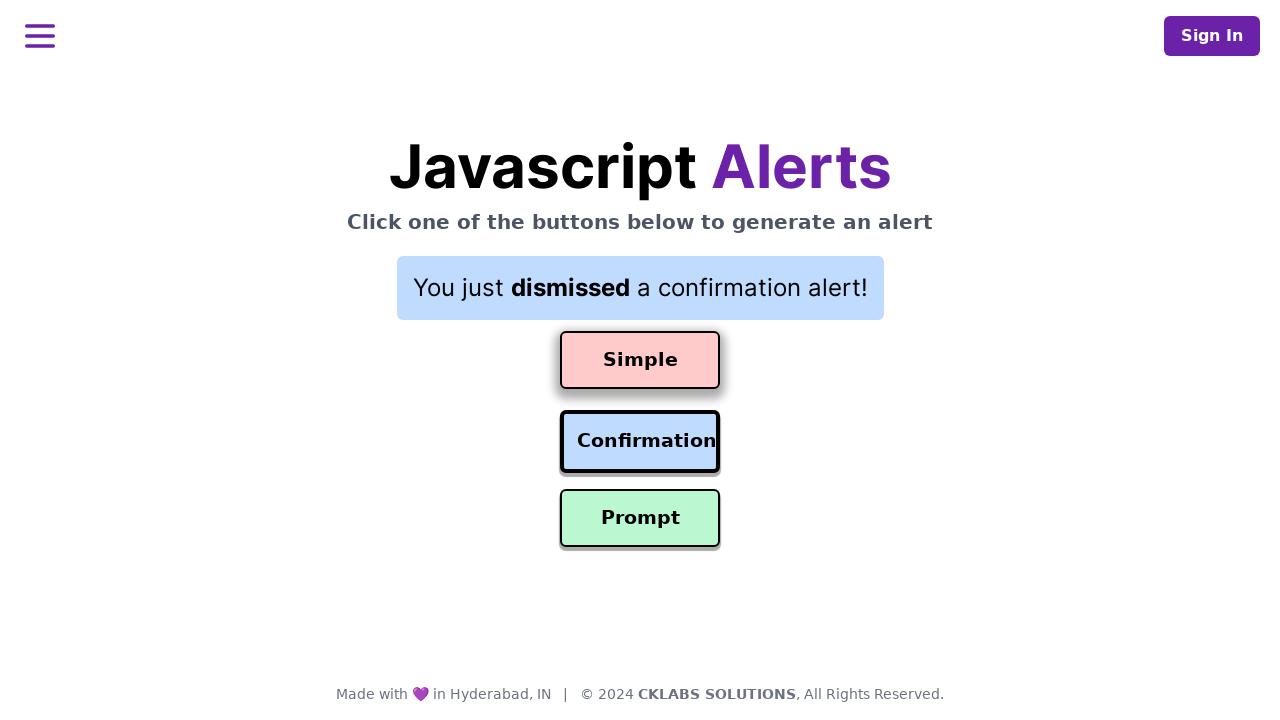

Set up dialog handler to dismiss alerts
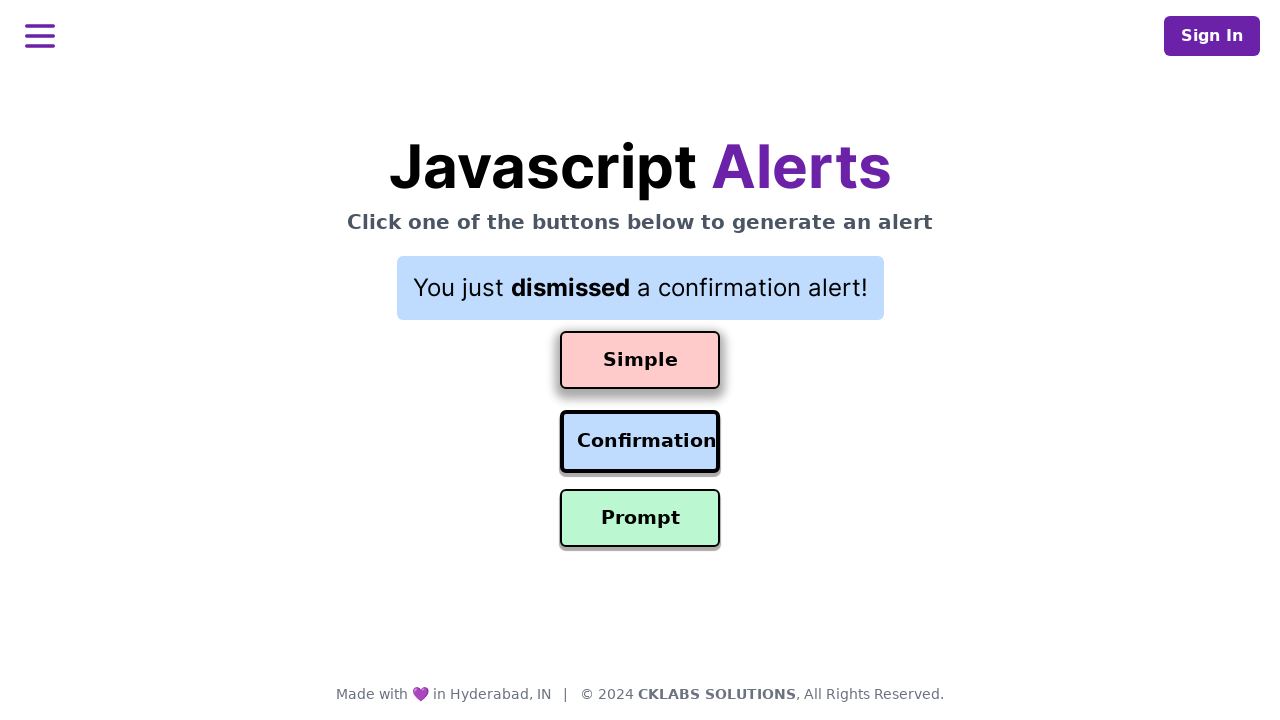

Clicked the Confirm Alert button to trigger the dialog at (640, 442) on #confirmation
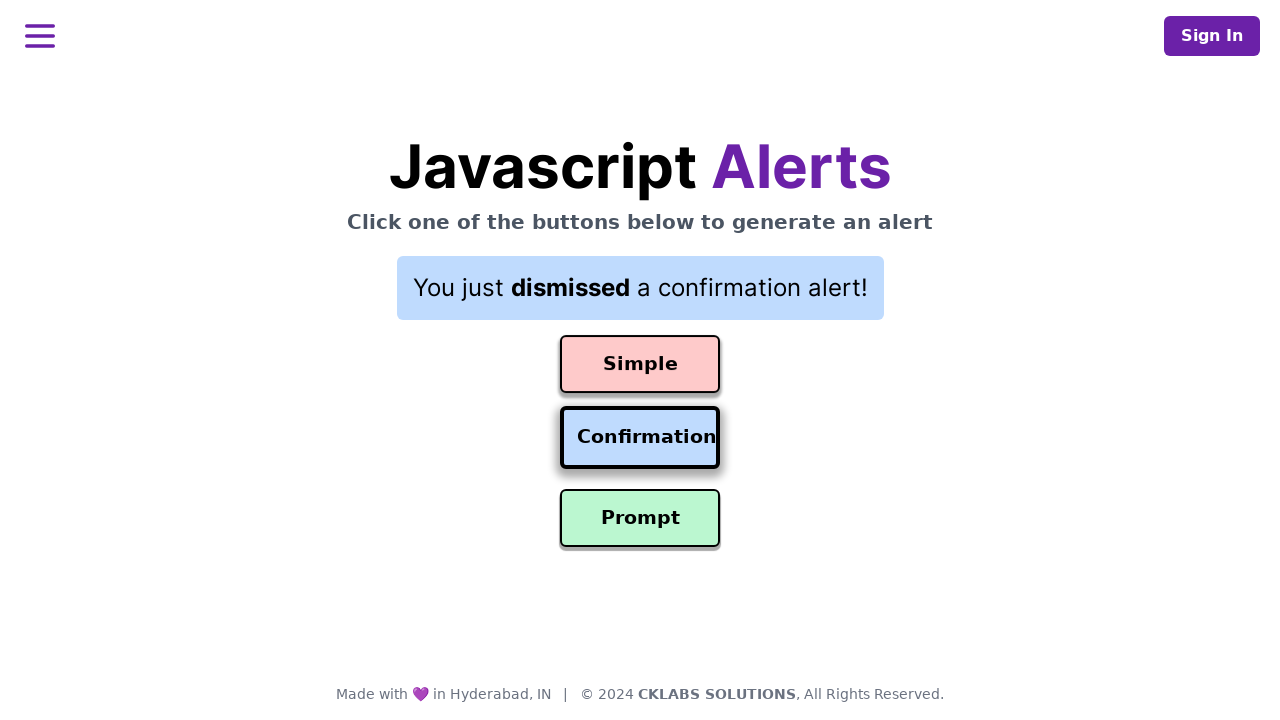

Retrieved result text: You just dismissed a confirmation alert!
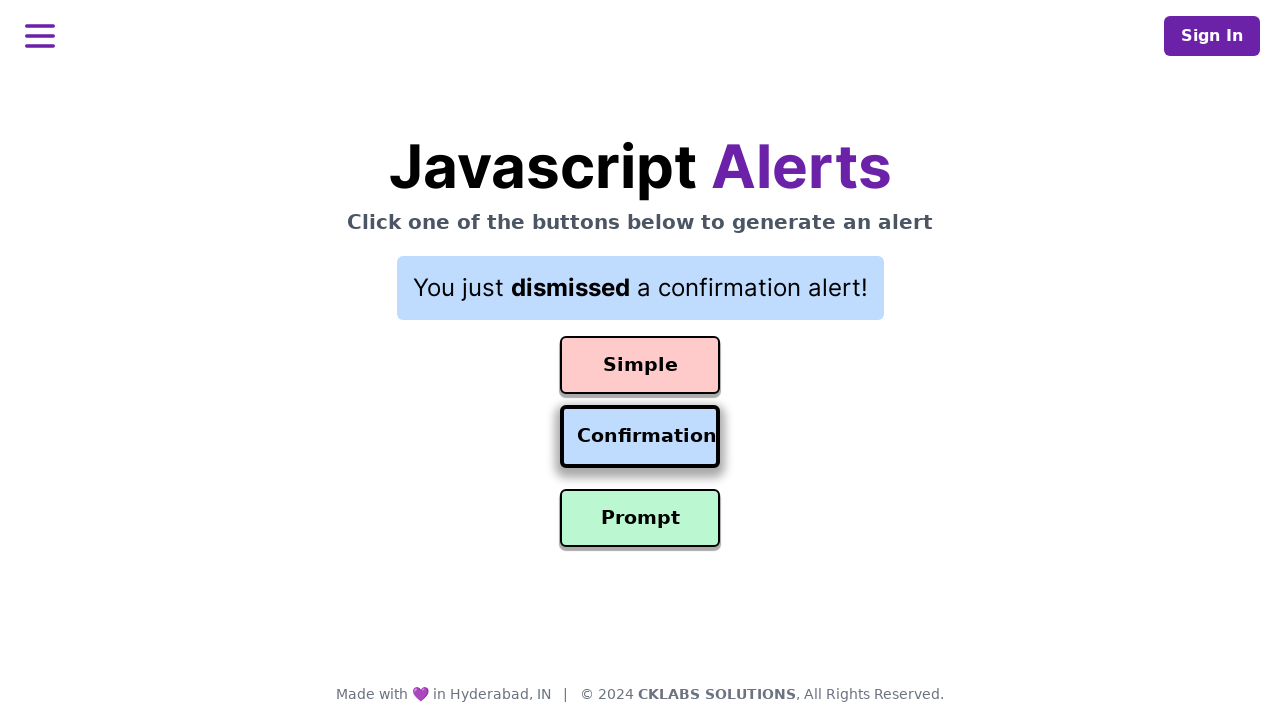

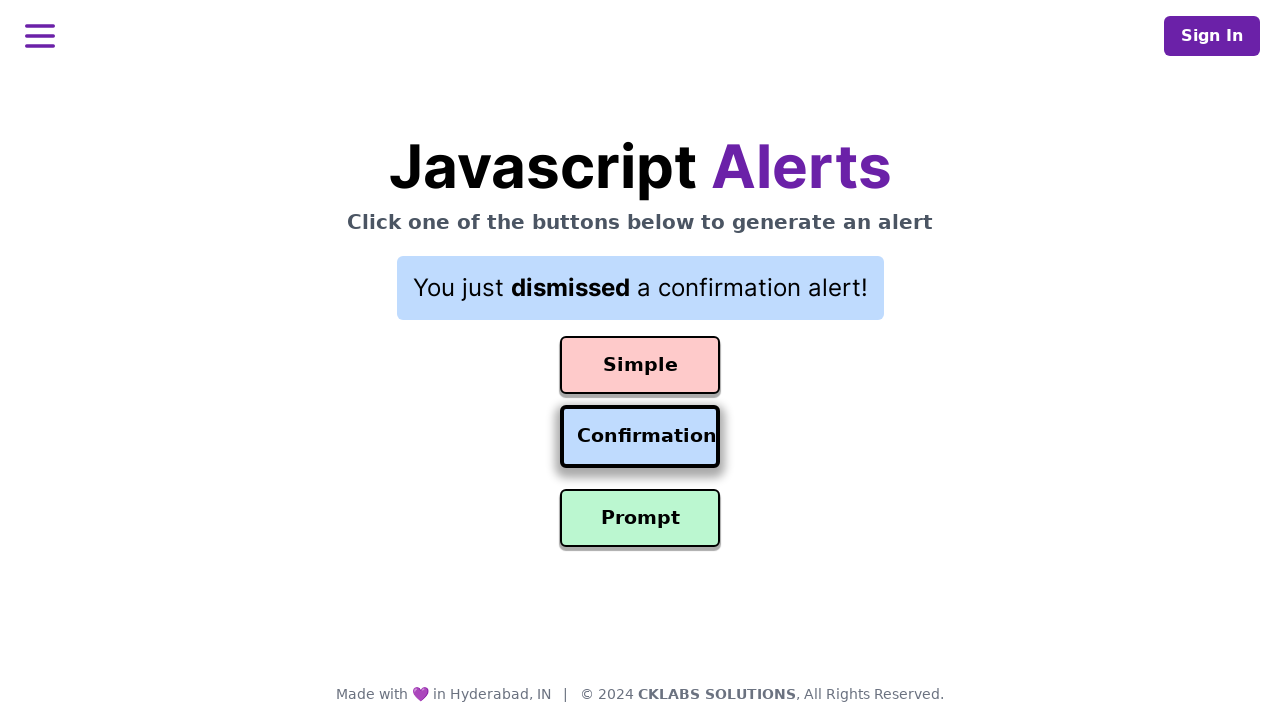